Tests child browser window handling by clicking a button that opens a new window, then switching to the newly opened window and maximizing it.

Starting URL: https://skpatro.github.io/demo/links/

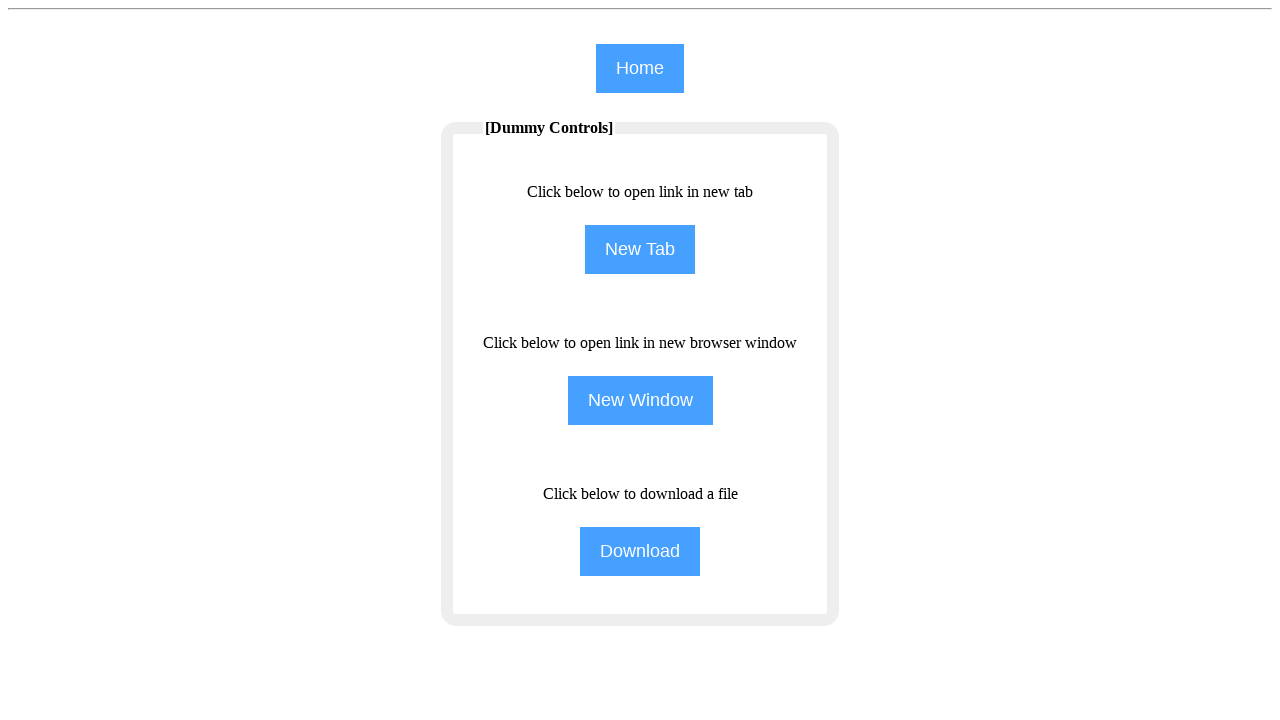

Clicked button to open new window at (640, 400) on input[name='NewWindow']
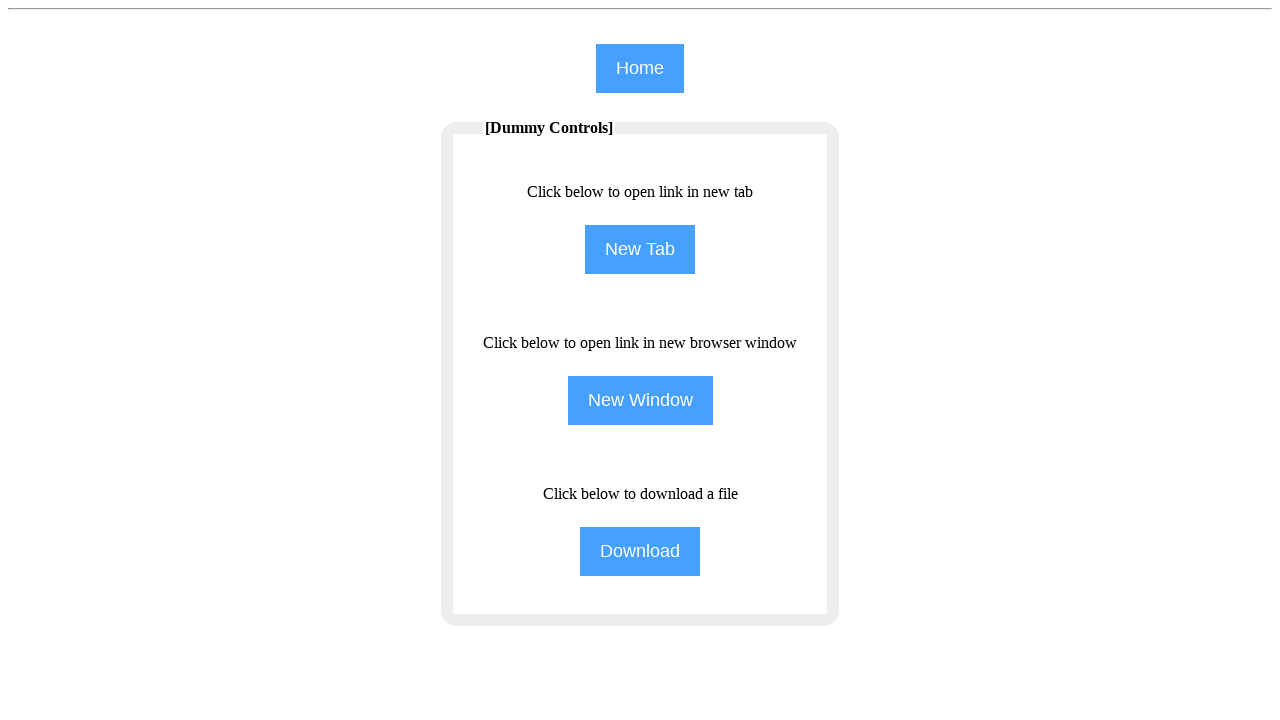

Captured newly opened child window
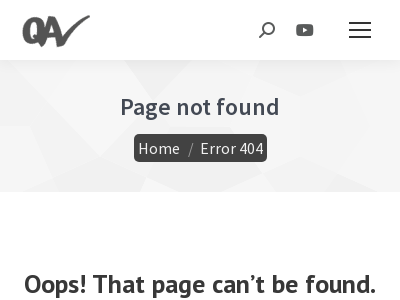

New window finished loading
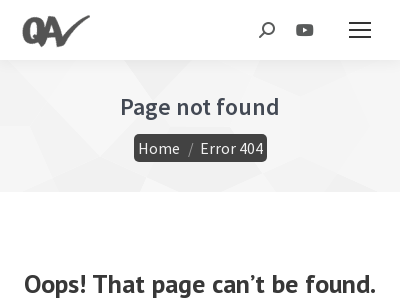

Switched to child window and maximized it
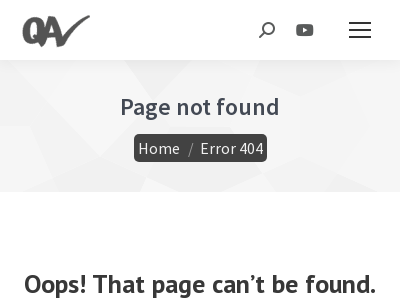

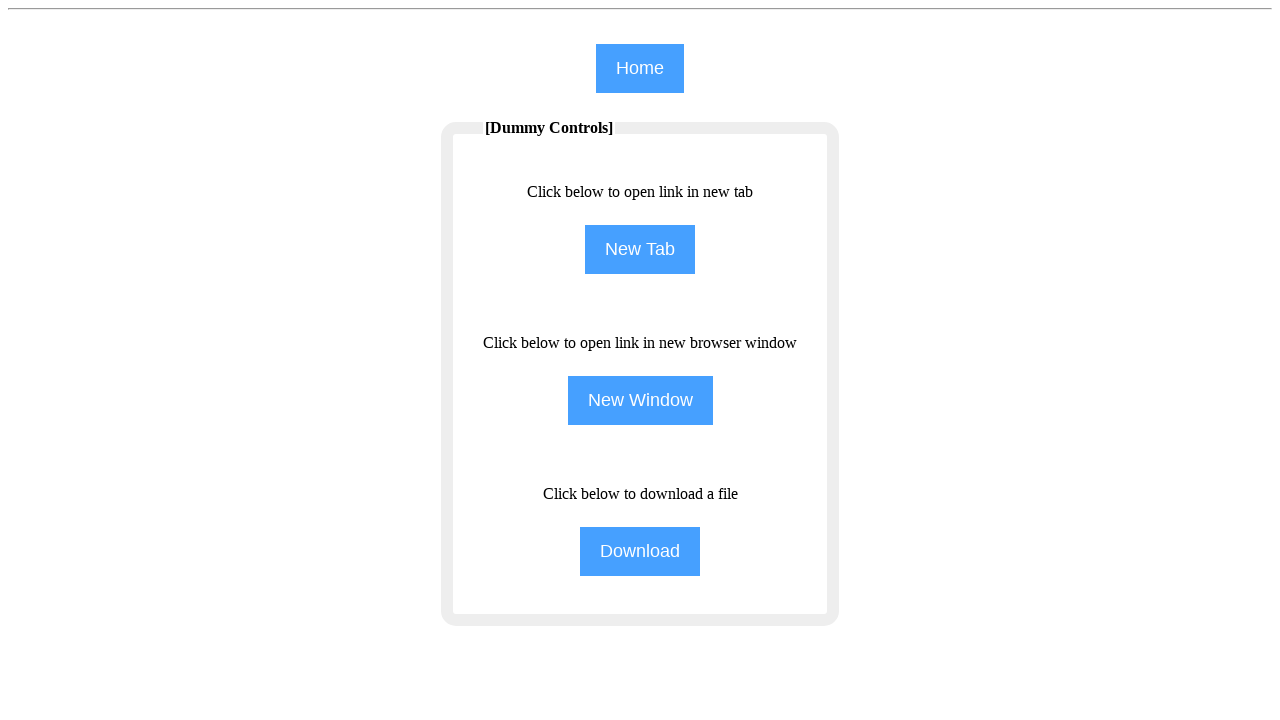